Tests the GreenCart e-commerce practice site by adding multiple products (Cucumber, Beans, Potato, Corn, Banana, Mango) to the shopping cart by iterating through the product list and clicking the add button for matching items.

Starting URL: https://rahulshettyacademy.com/seleniumPractise/

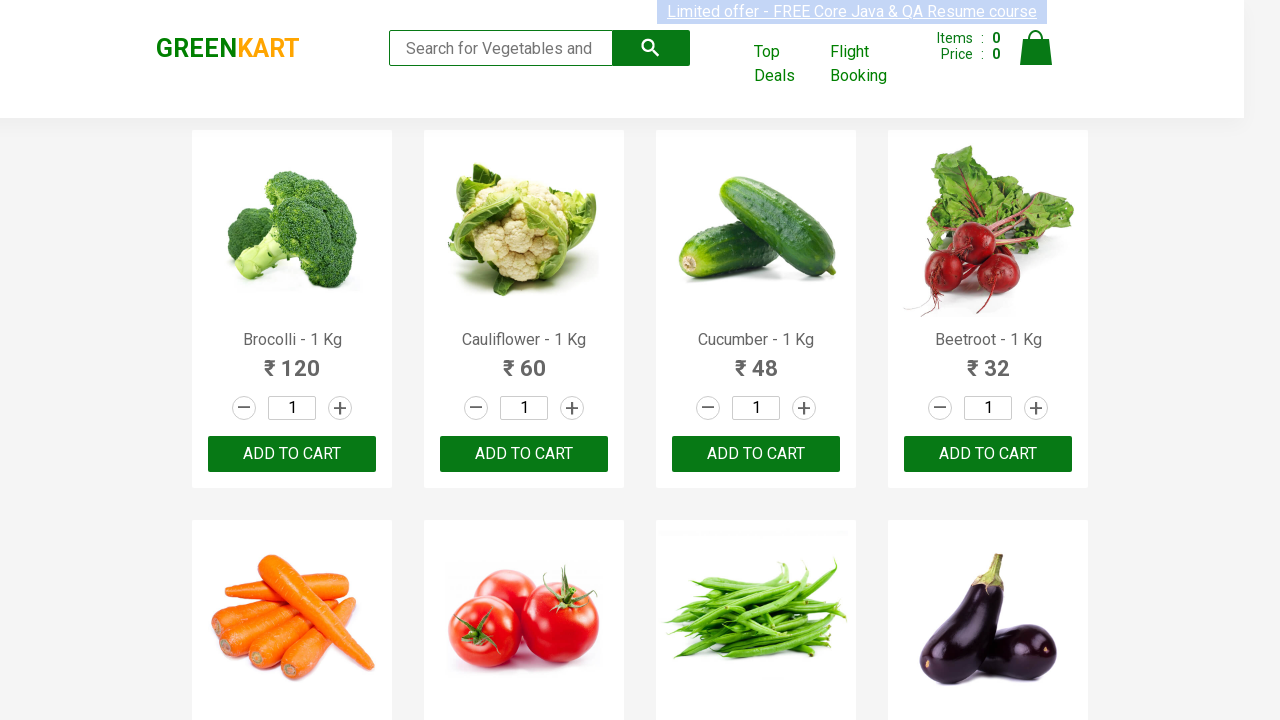

Waited for product list to load
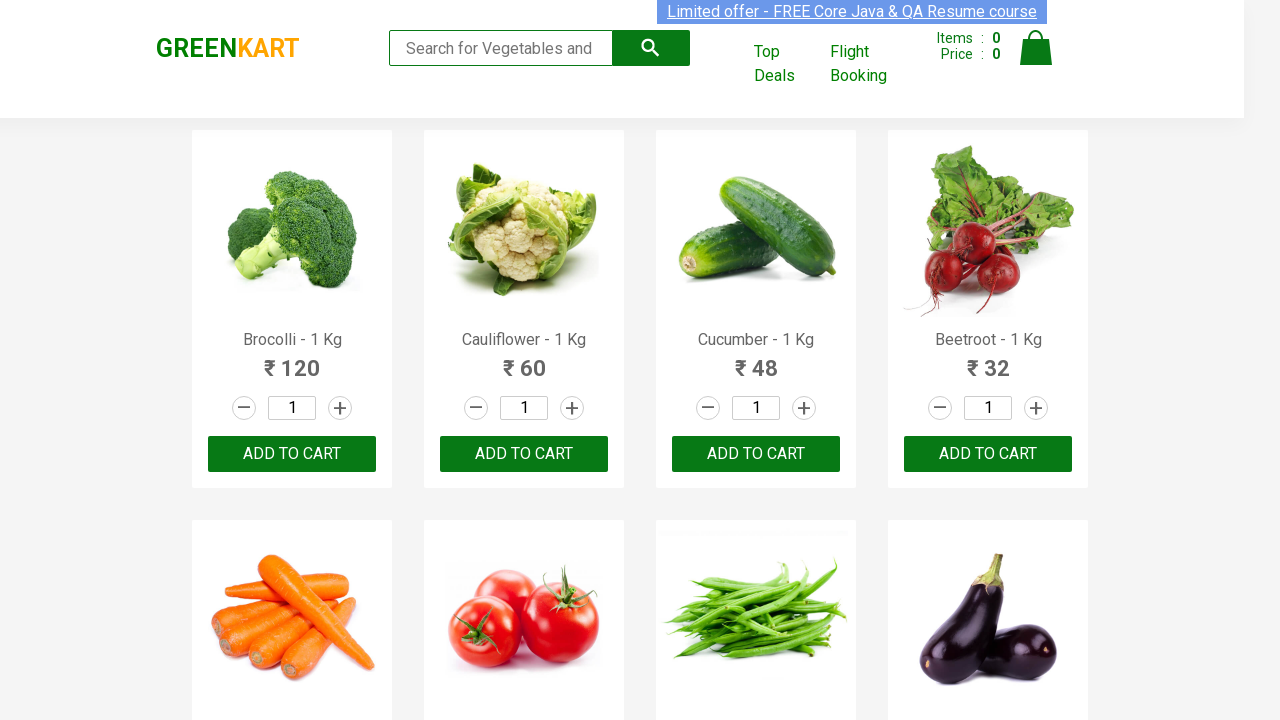

Retrieved all product name elements from the page
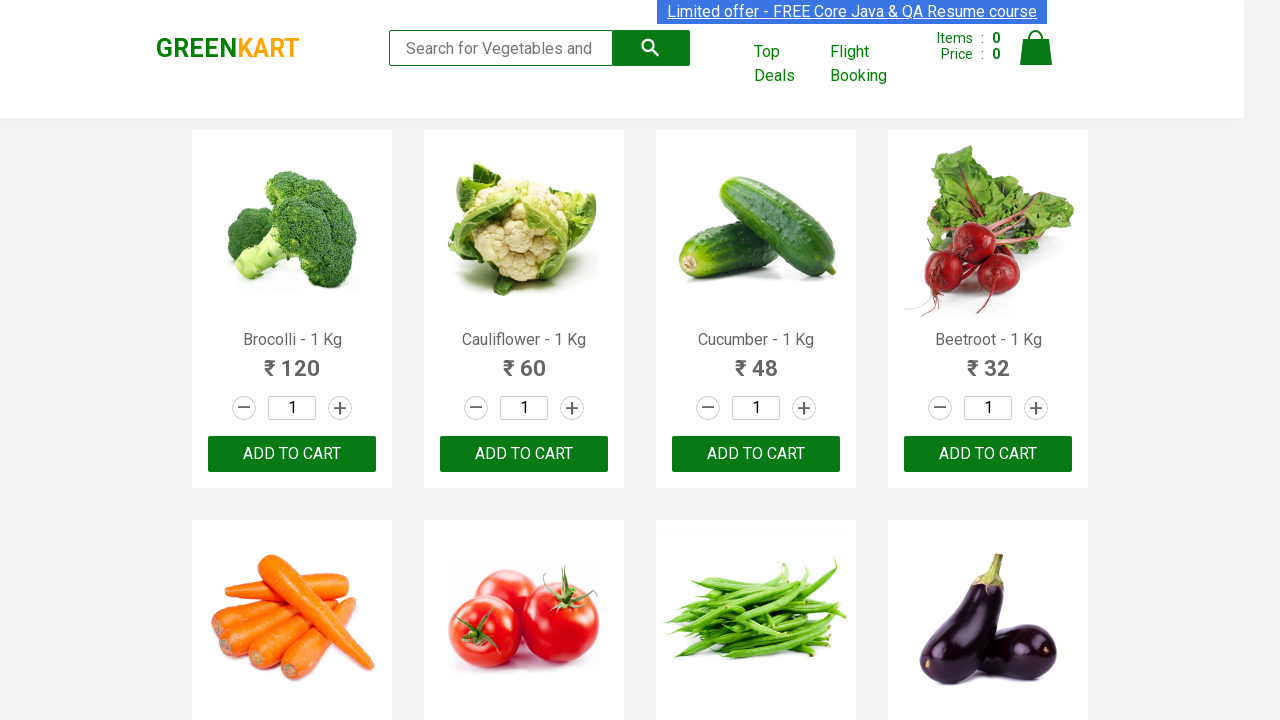

Retrieved all add-to-cart buttons from the page
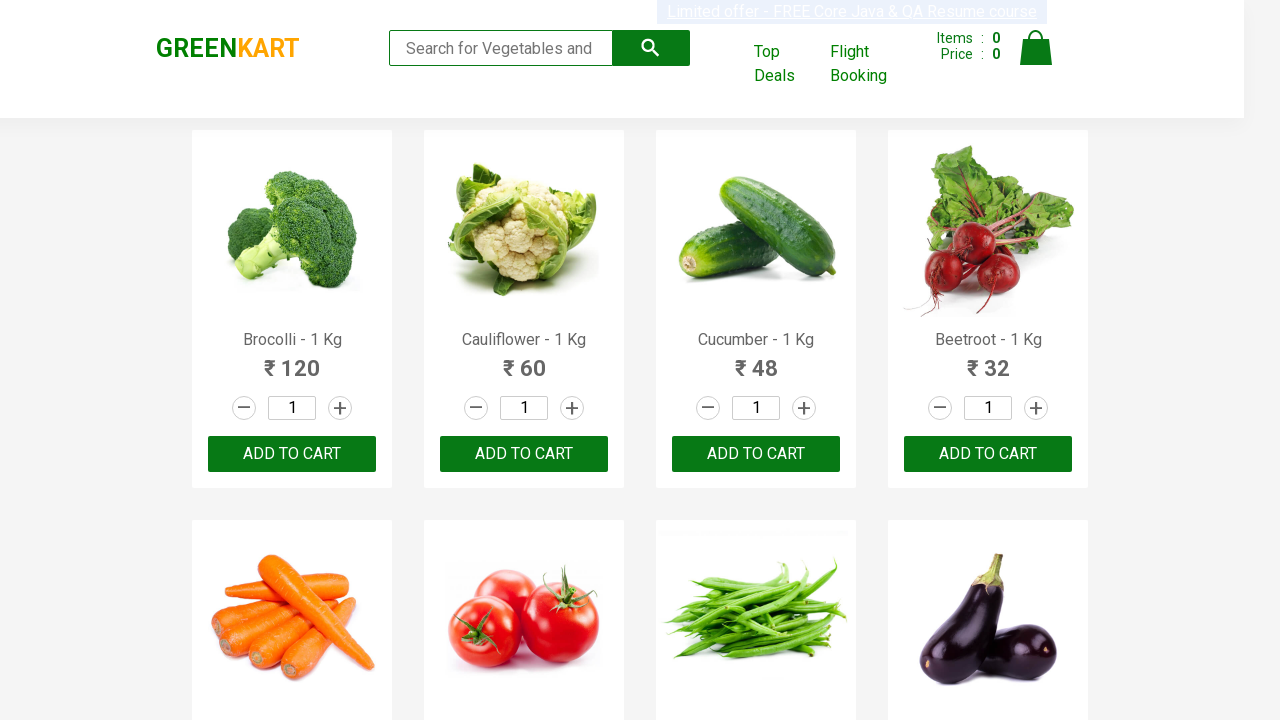

Clicked add-to-cart button for Cucumber
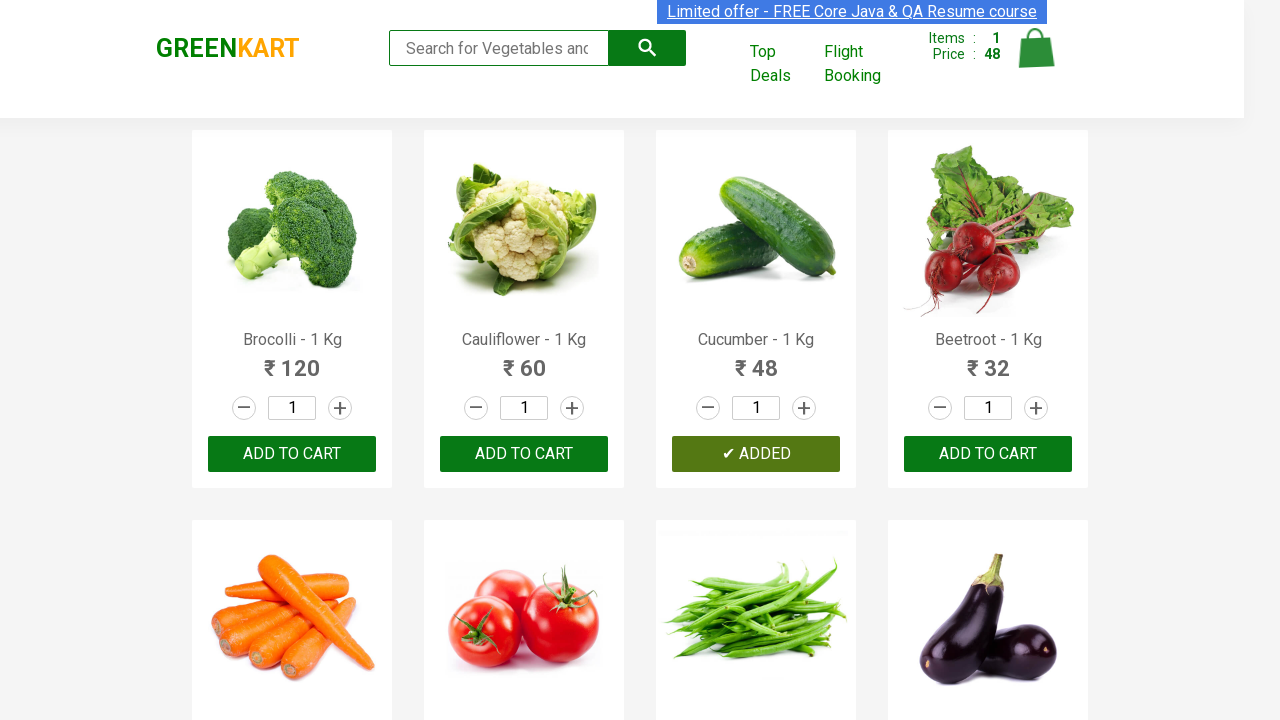

Clicked add-to-cart button for Beans
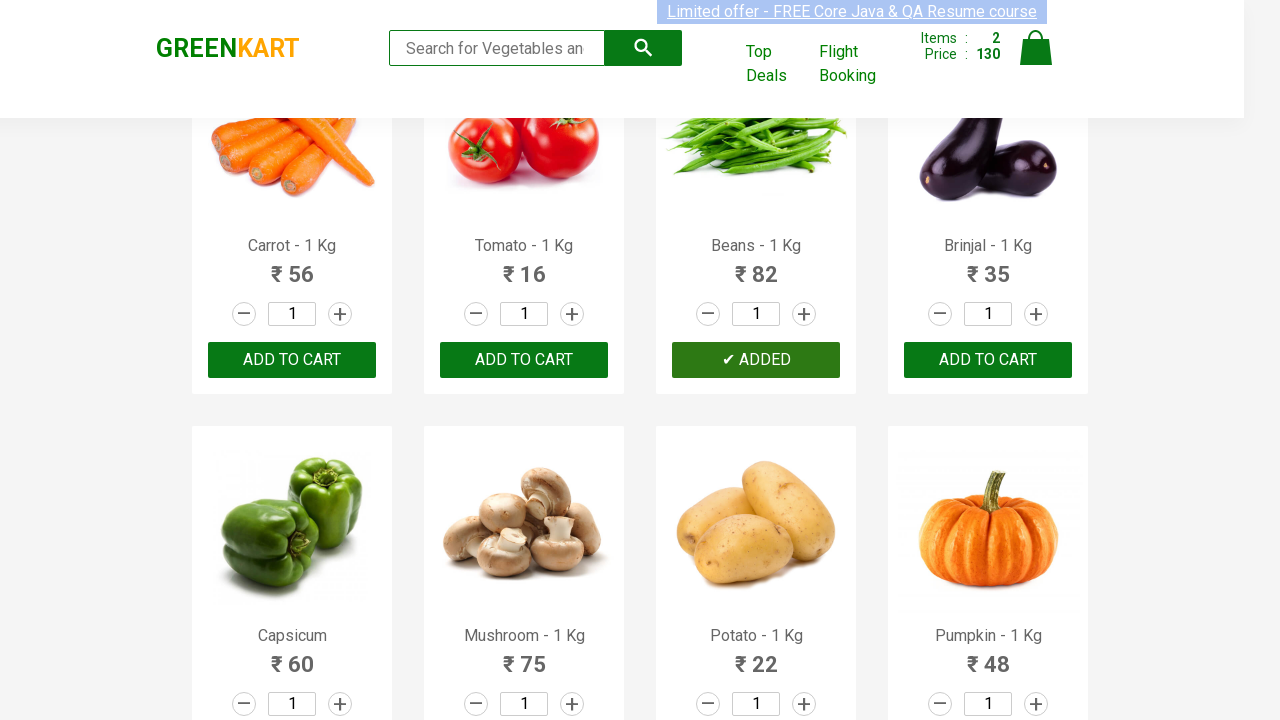

Clicked add-to-cart button for Potato
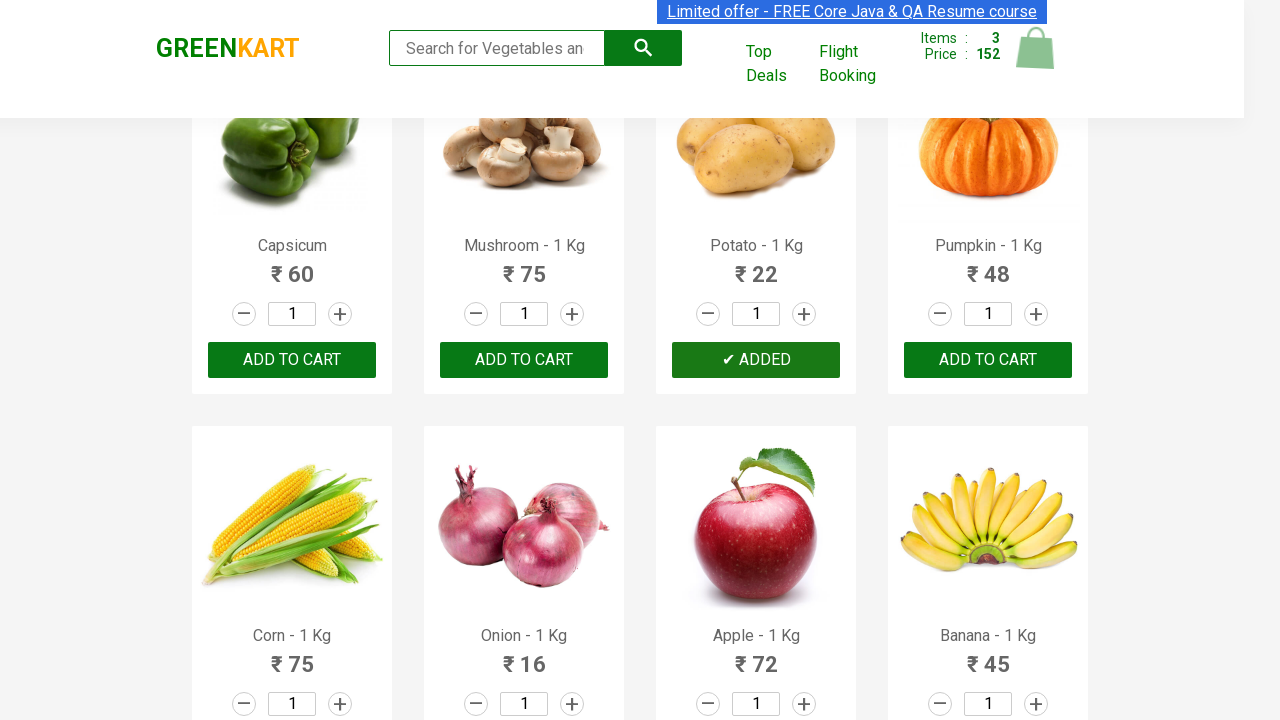

Clicked add-to-cart button for Corn
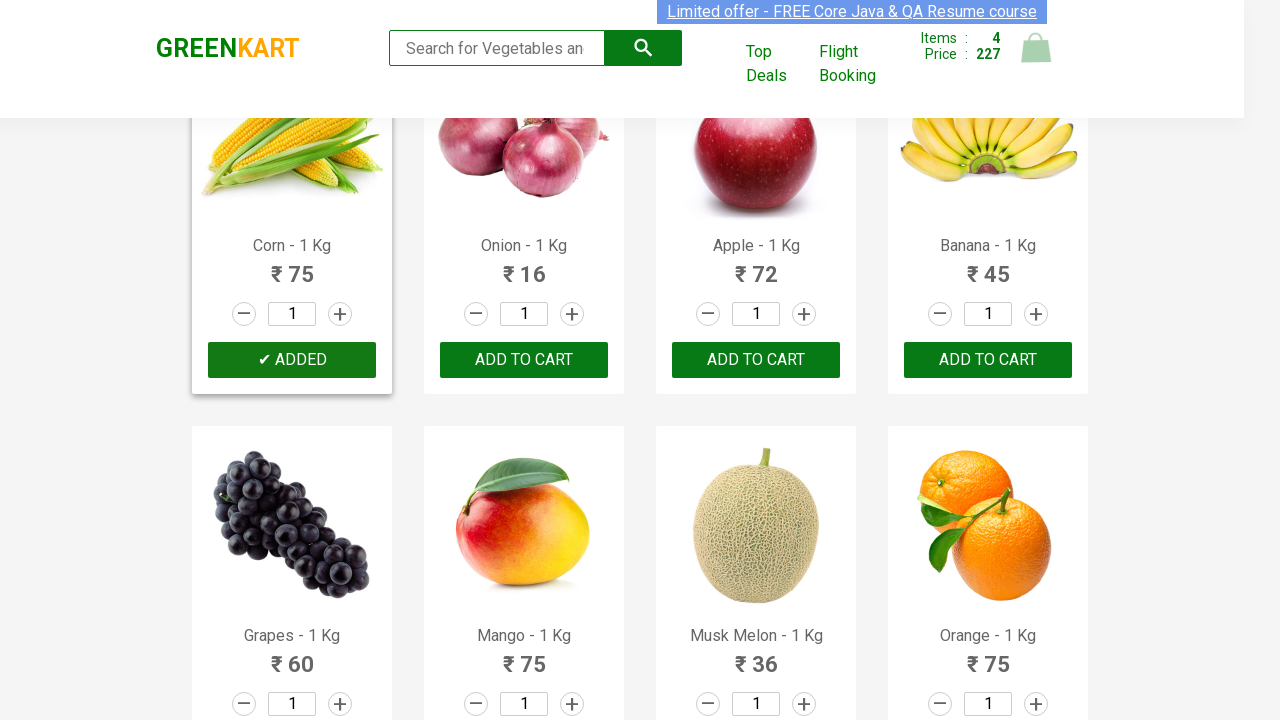

Clicked add-to-cart button for Banana
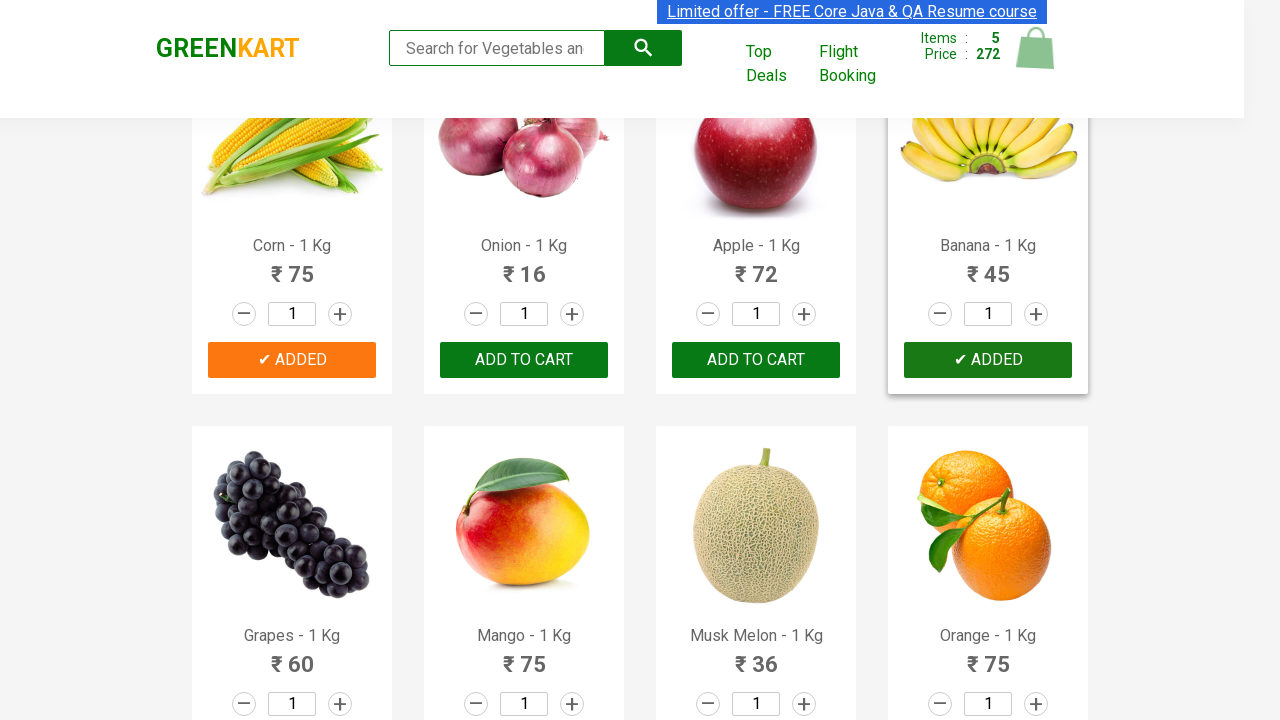

Clicked add-to-cart button for Mango
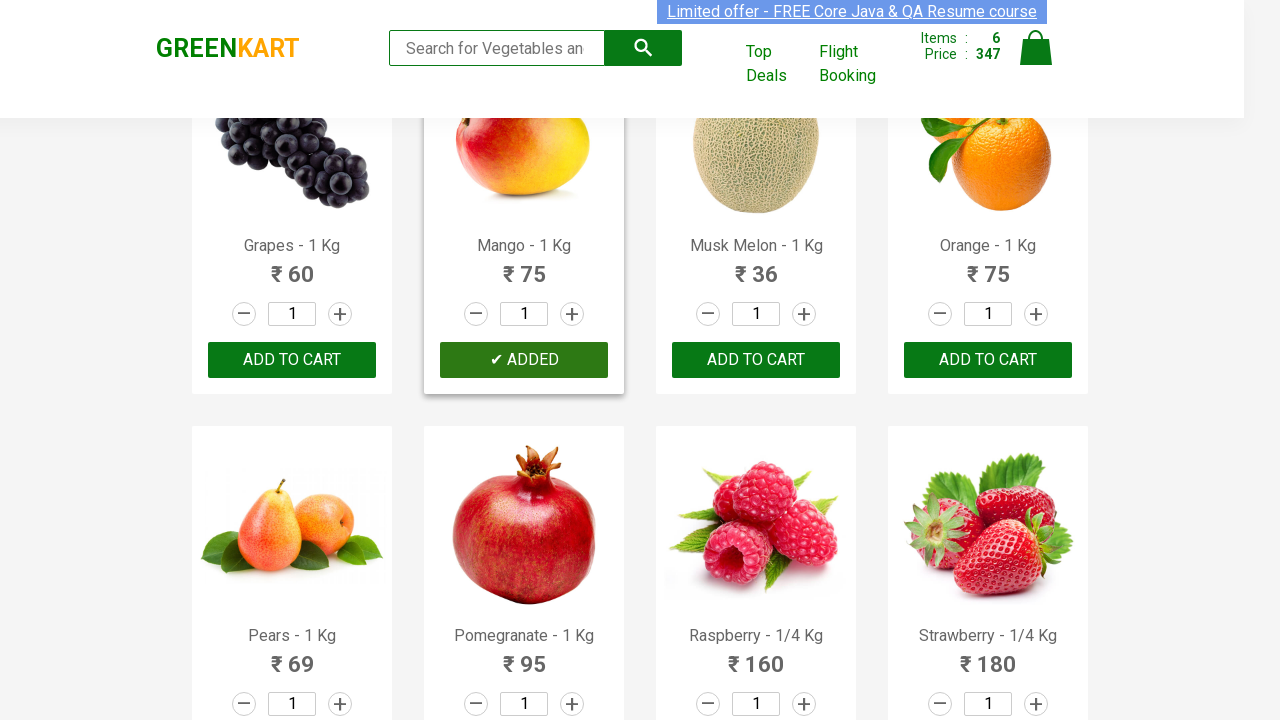

Waited for shopping cart to update after adding all products
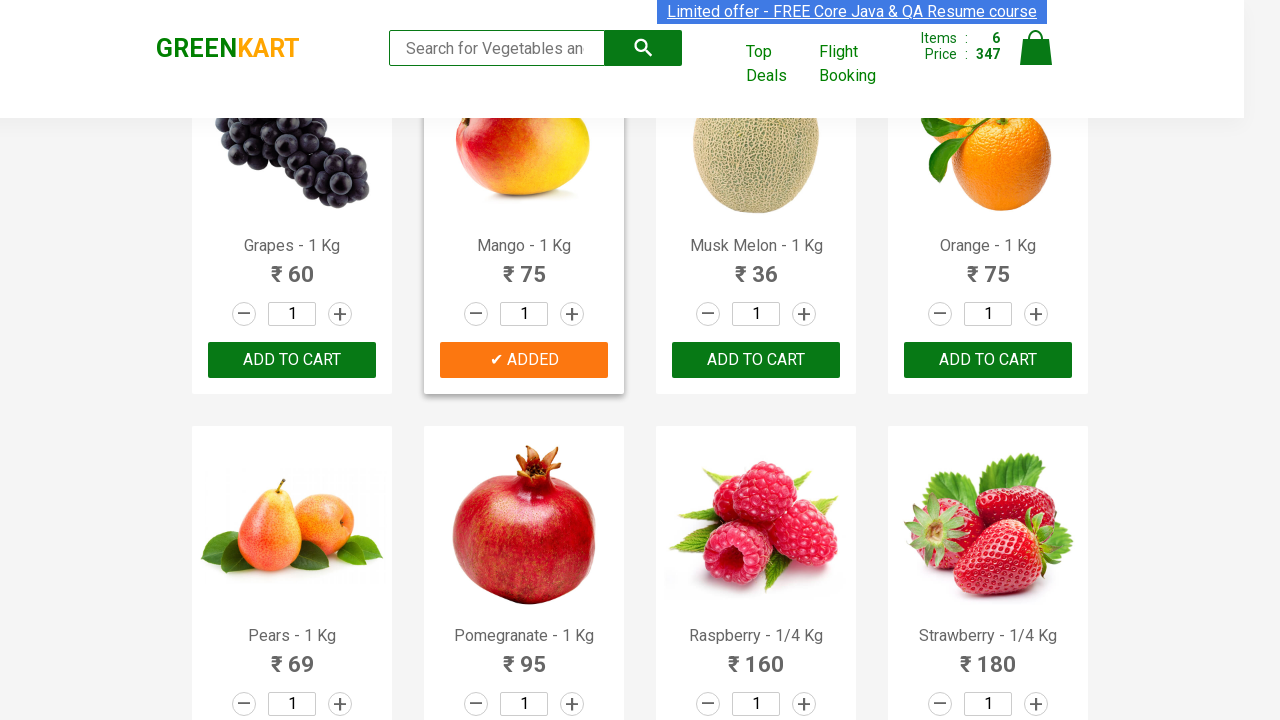

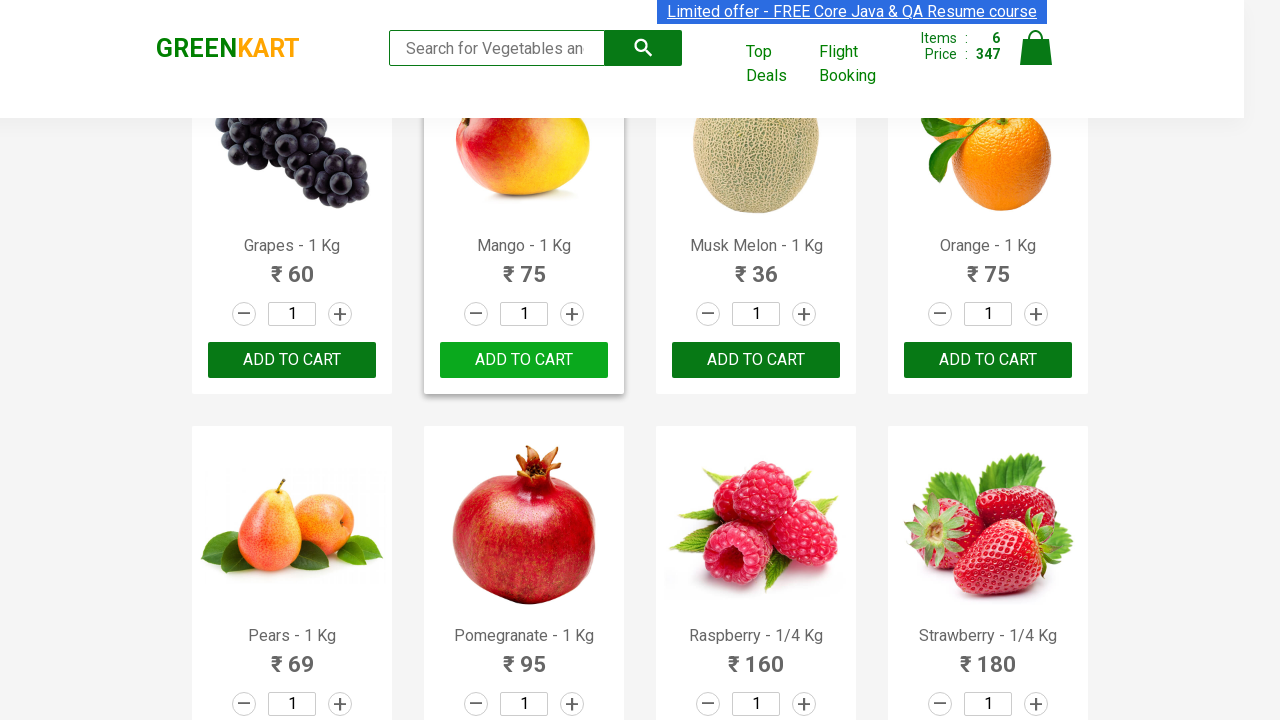